Tests table functionality on a practice automation site by interacting with table elements, verifying table data, and changing table display settings through dropdown selections

Starting URL: https://practice-automation.com/tables/

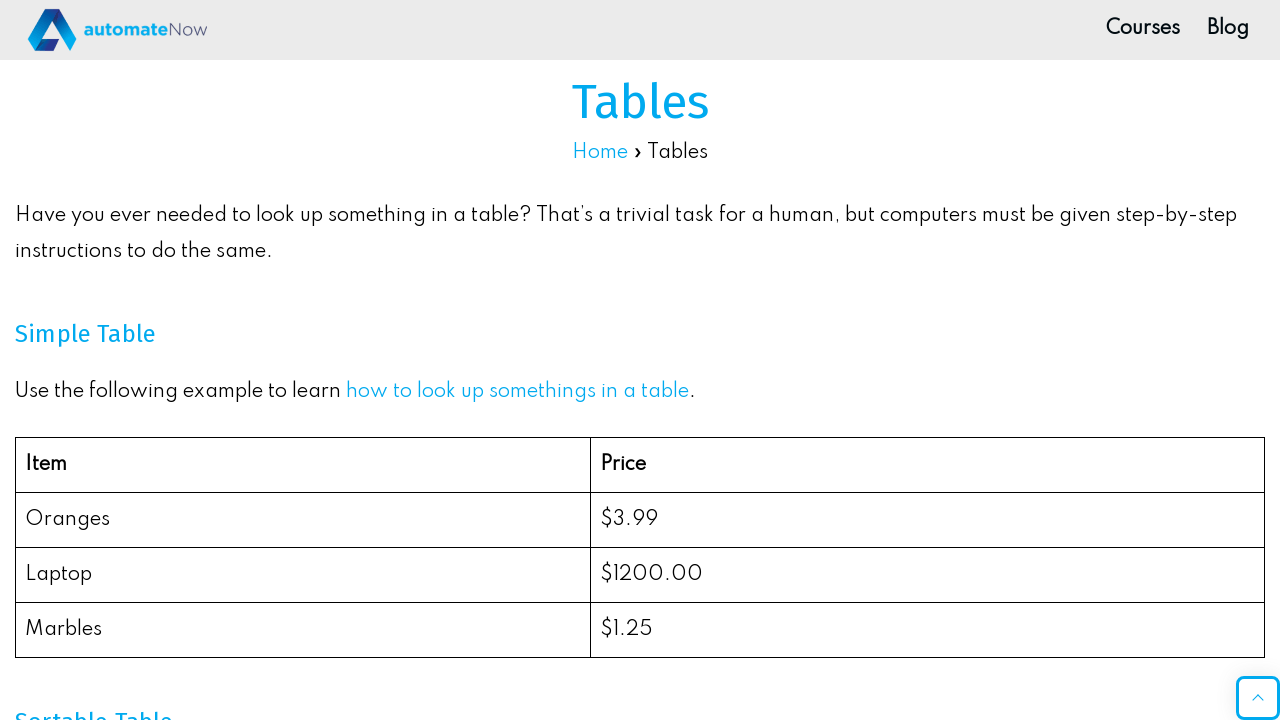

Clicked on the page heading at (640, 102) on xpath=//div[@id='top-wrap']/section/div/h1
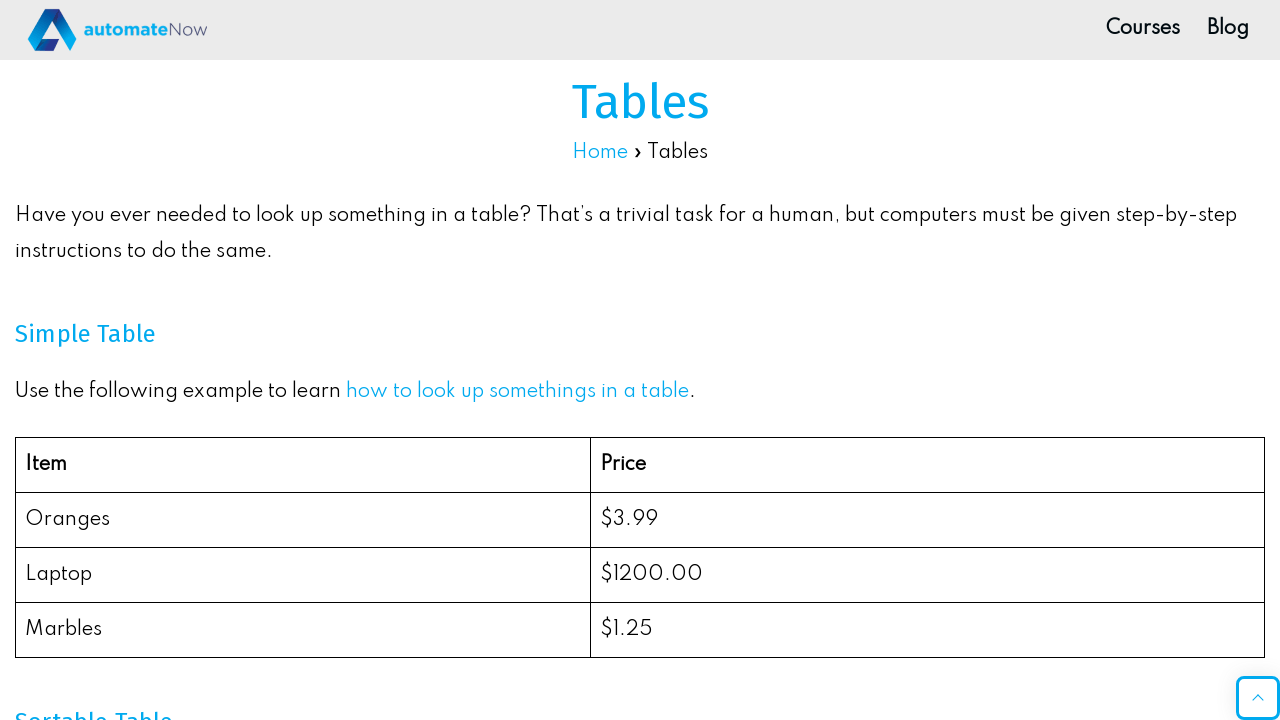

Clicked on navigation area at (640, 153) on xpath=//div[@id='top-wrap']/section/div/nav
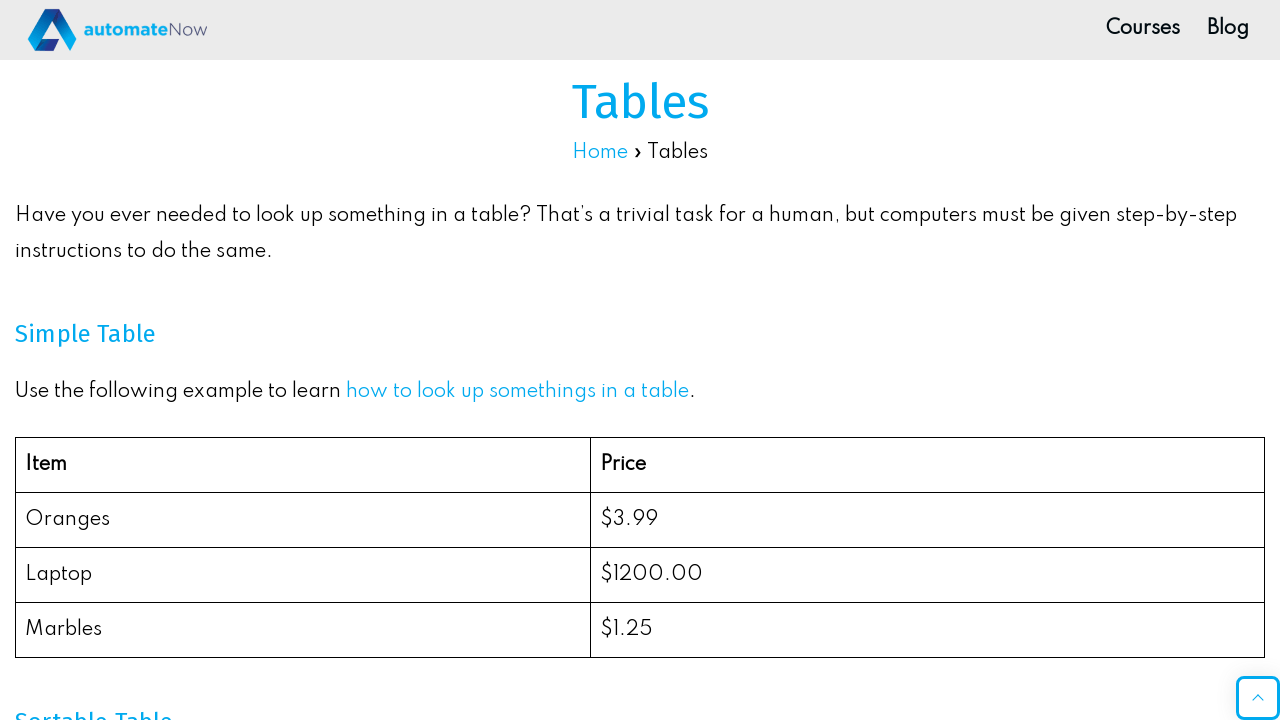

Clicked on simple table item prices link at (640, 334) on #simple-table-item-prices
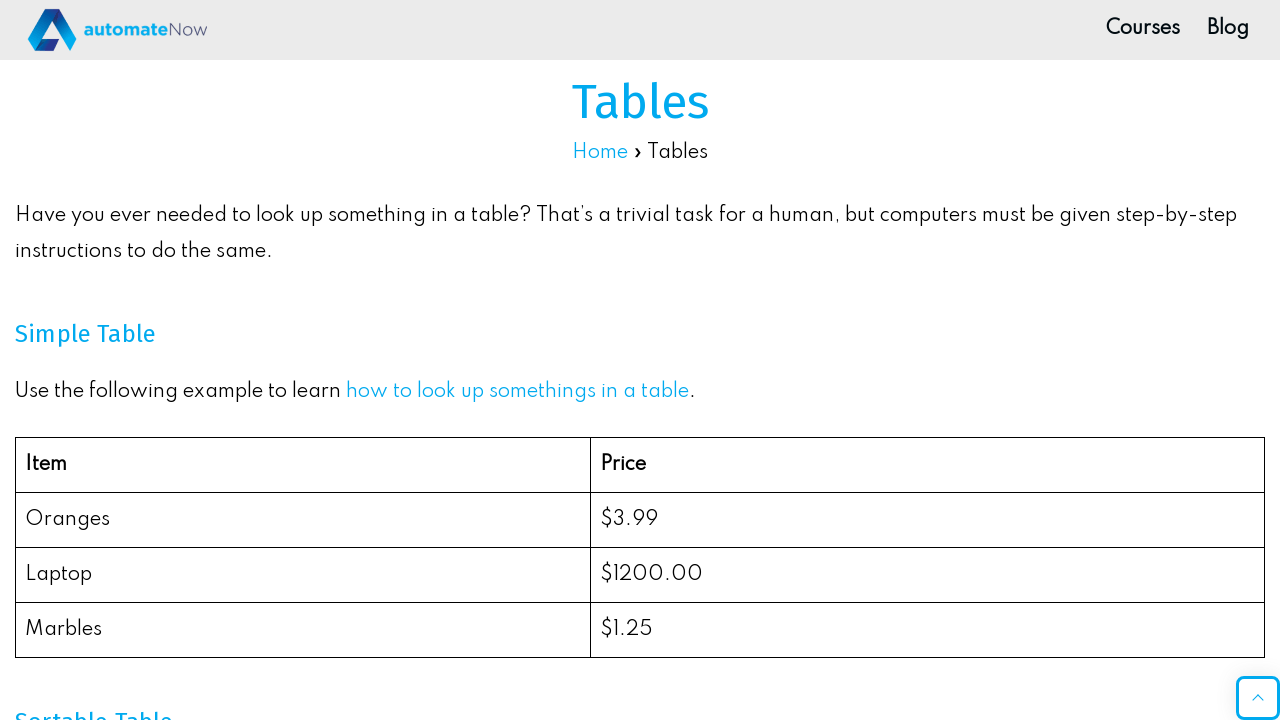

Clicked on main content area at (640, 360) on #main
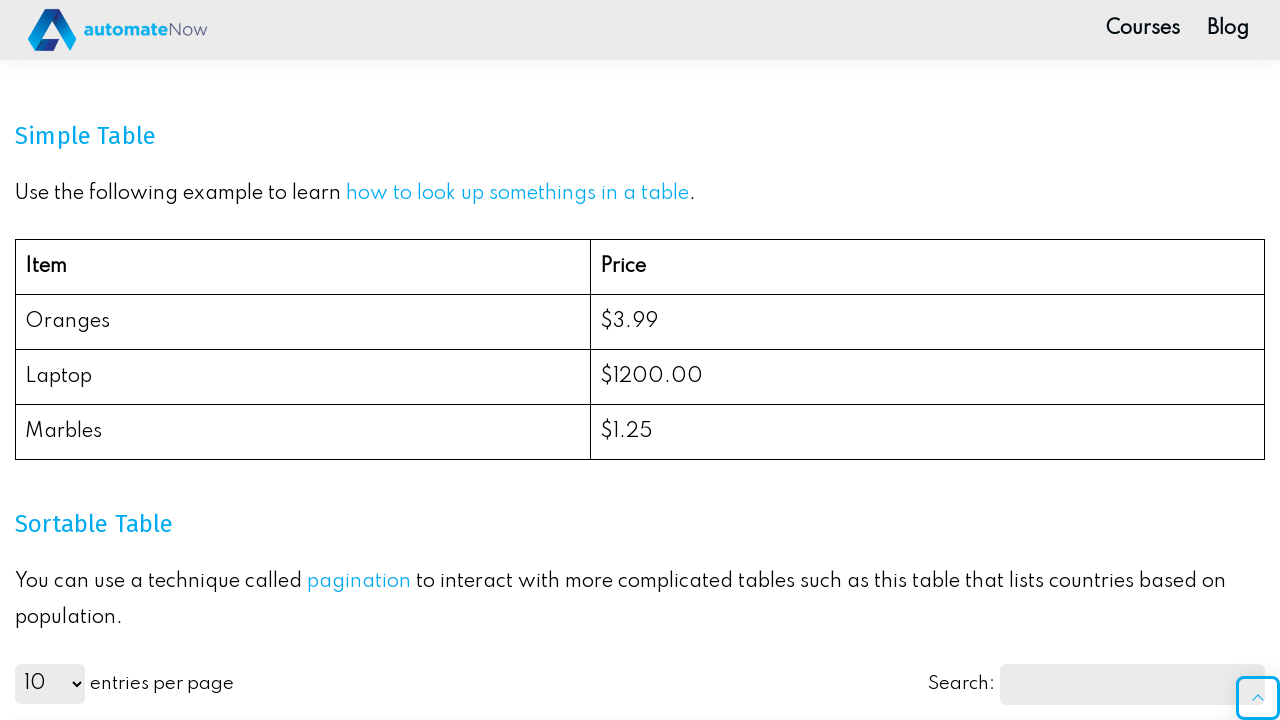

Clicked on table body at (640, 350) on xpath=//article[@id='post-1076']/div/figure/table/tbody
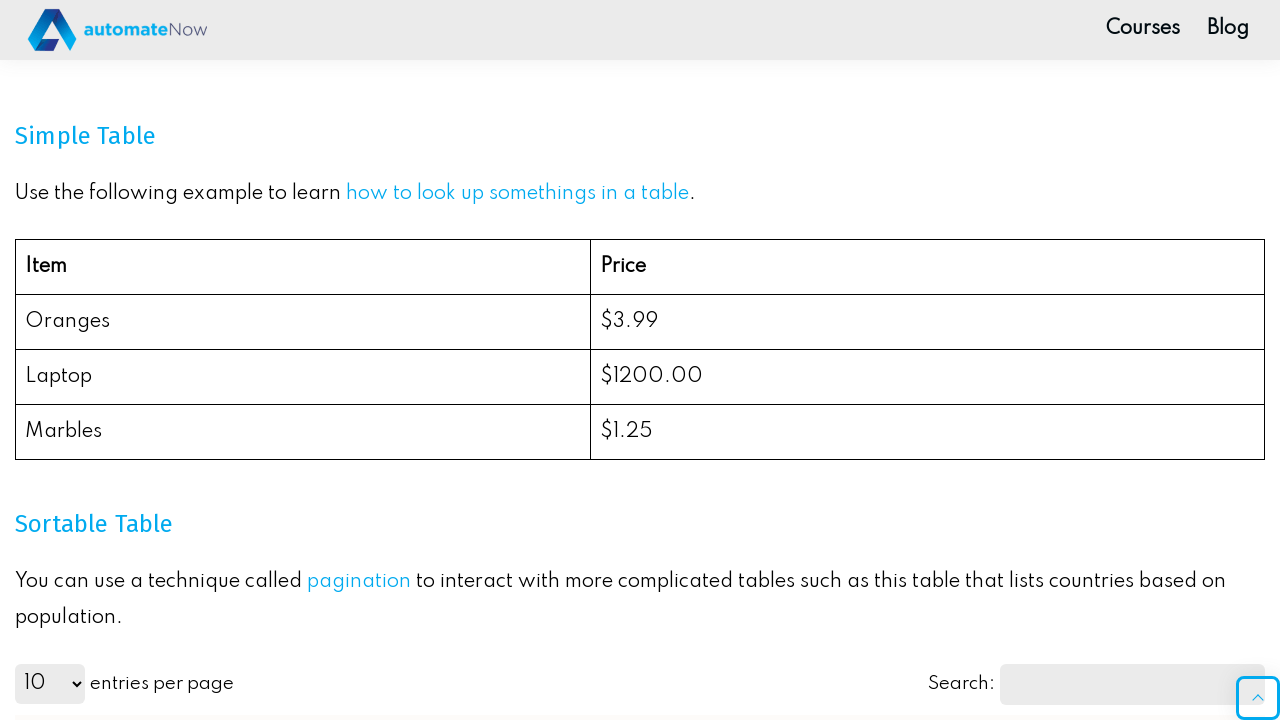

Clicked on table cell - row 2, column 2 (price data) at (927, 322) on xpath=//article[@id='post-1076']/div/figure/table/tbody/tr[2]/td[2]
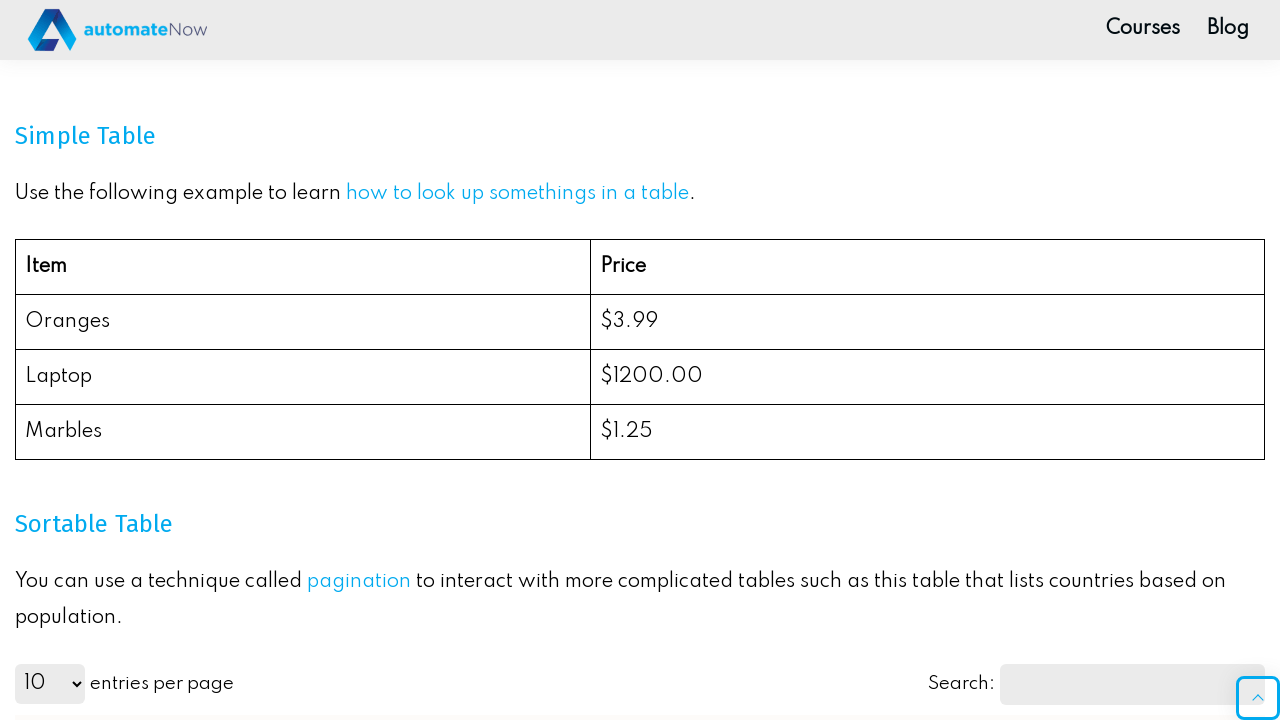

Clicked on table cell - row 2, column 2 (price data) again at (927, 322) on xpath=//article[@id='post-1076']/div/figure/table/tbody/tr[2]/td[2]
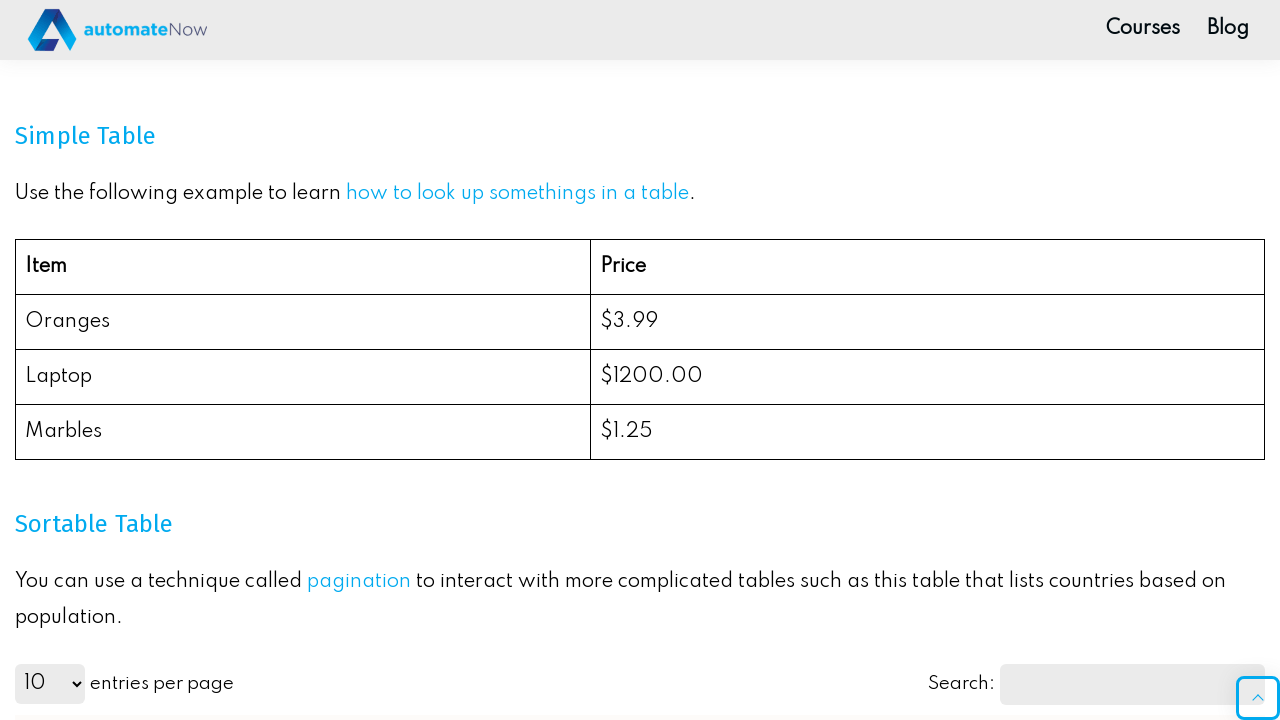

Clicked on table cell - row 2, column 2 (price data) a third time at (927, 322) on xpath=//article[@id='post-1076']/div/figure/table/tbody/tr[2]/td[2]
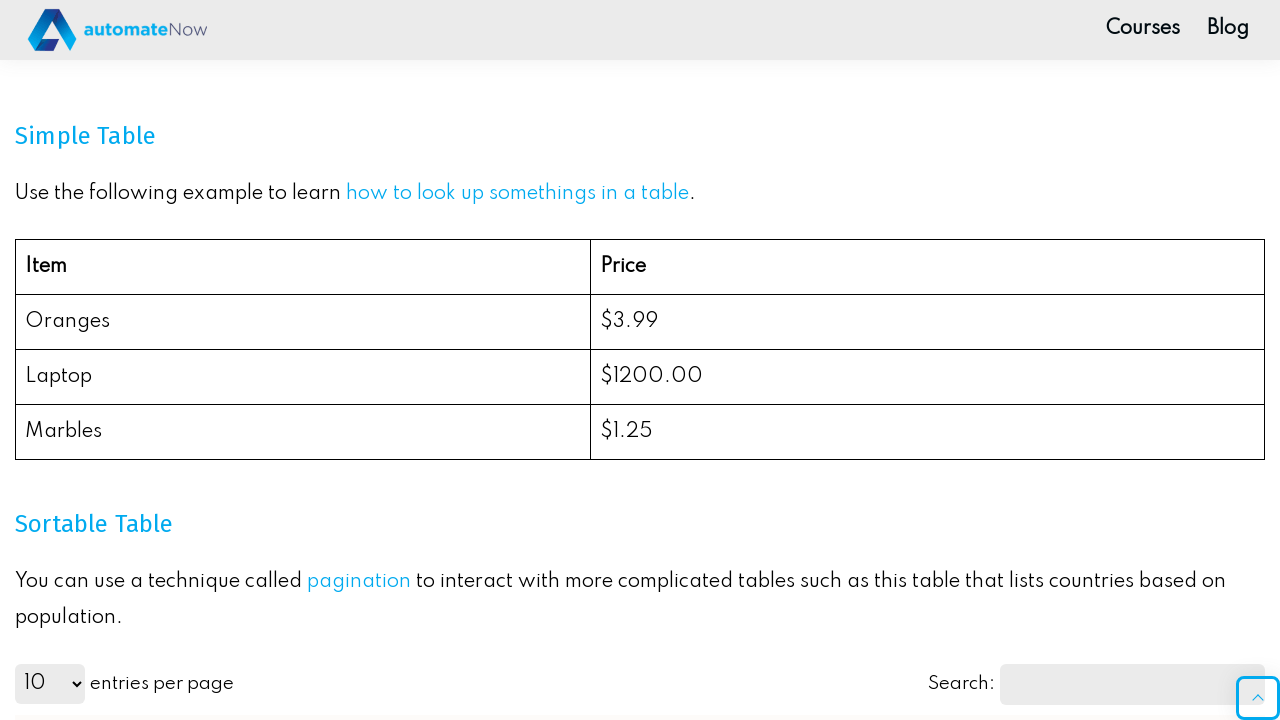

Clicked on table cell - row 3, column 2 (price data) at (927, 377) on xpath=//article[@id='post-1076']/div/figure/table/tbody/tr[3]/td[2]
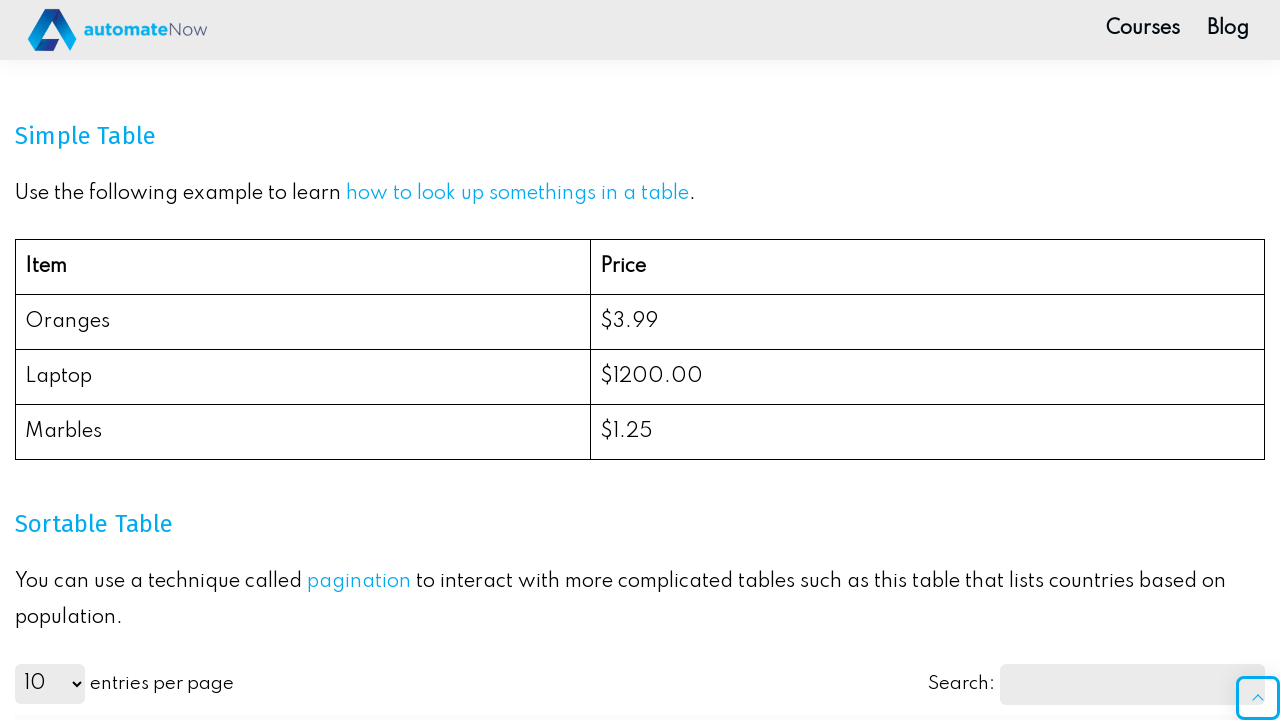

Clicked on table cell - row 3, column 2 (price data) again at (927, 377) on xpath=//article[@id='post-1076']/div/figure/table/tbody/tr[3]/td[2]
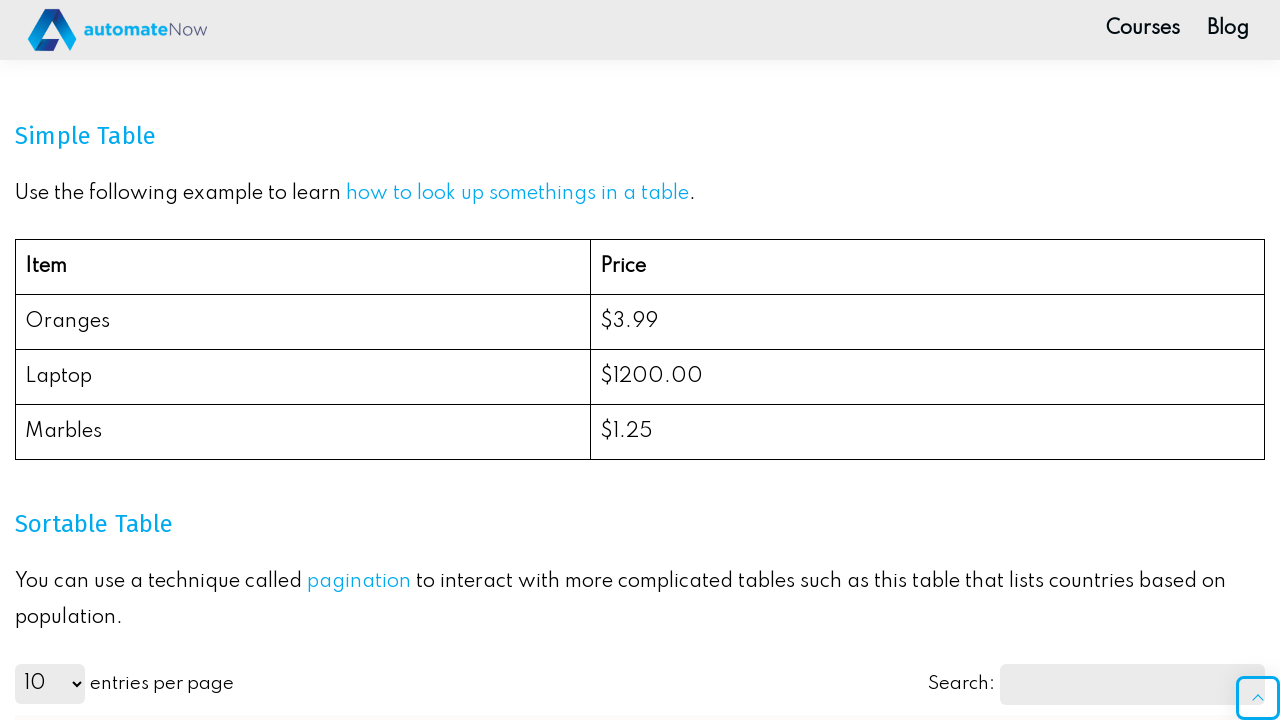

Clicked on table cell - row 4, column 2 (price data) at (927, 432) on xpath=//article[@id='post-1076']/div/figure/table/tbody/tr[4]/td[2]
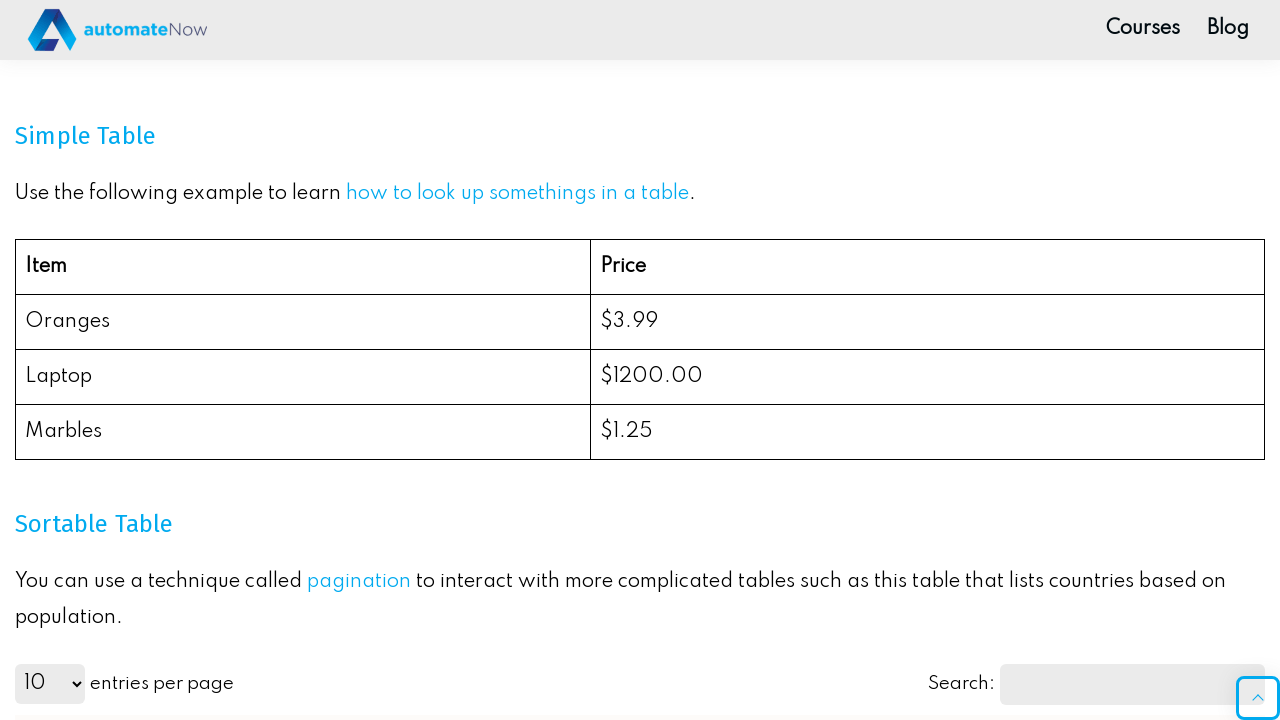

Clicked on table cell - row 4, column 2 (price data) again at (927, 432) on xpath=//article[@id='post-1076']/div/figure/table/tbody/tr[4]/td[2]
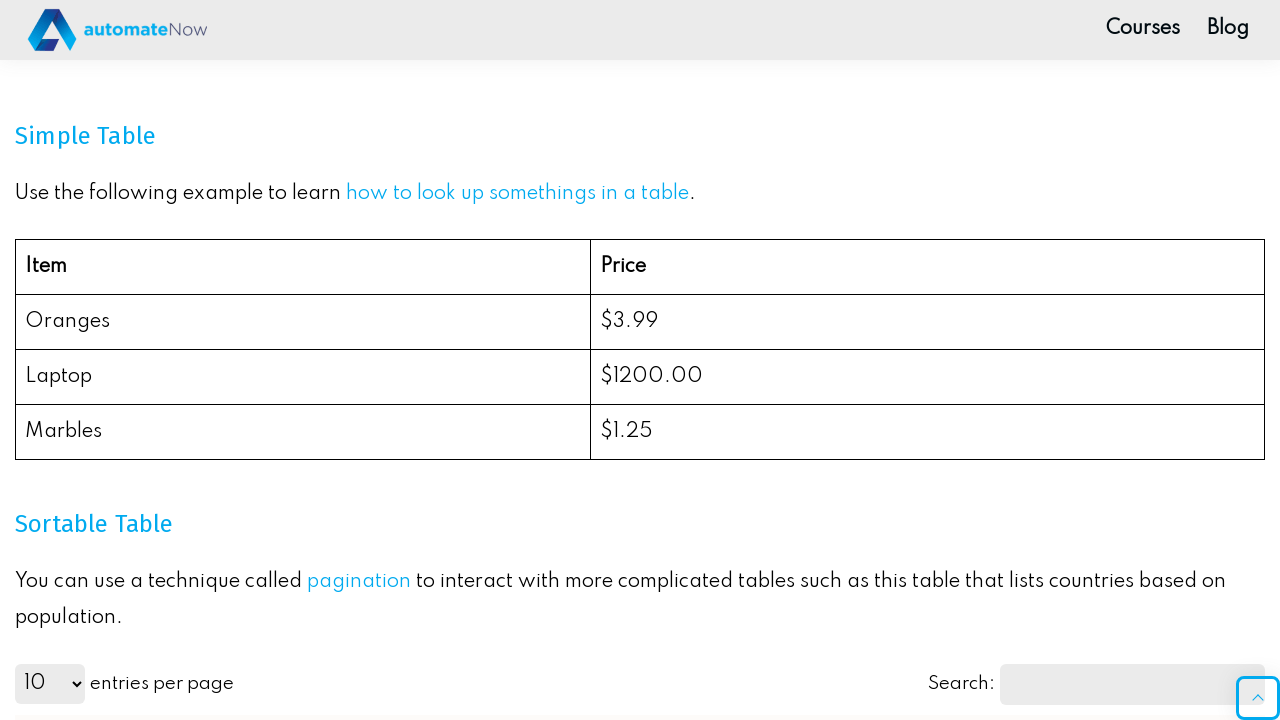

Clicked on main area again at (640, 360) on #main
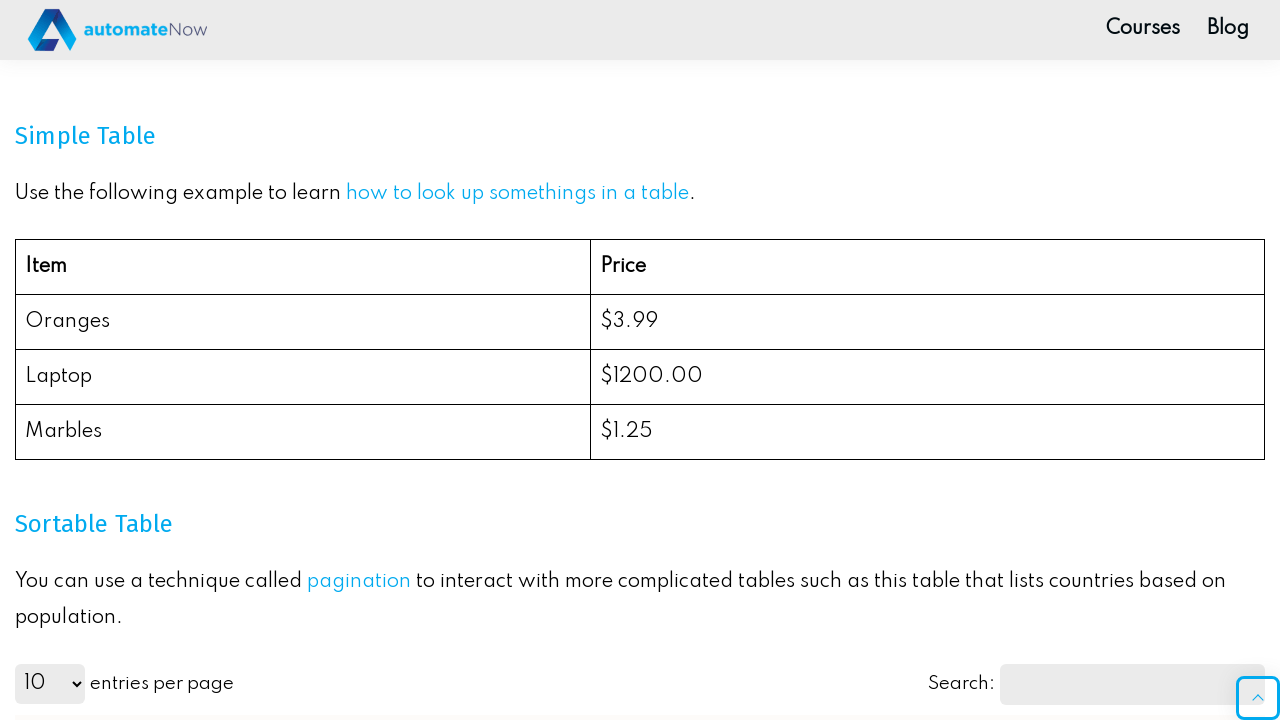

Clicked on table display length dropdown at (50, 684) on #dt-length-0
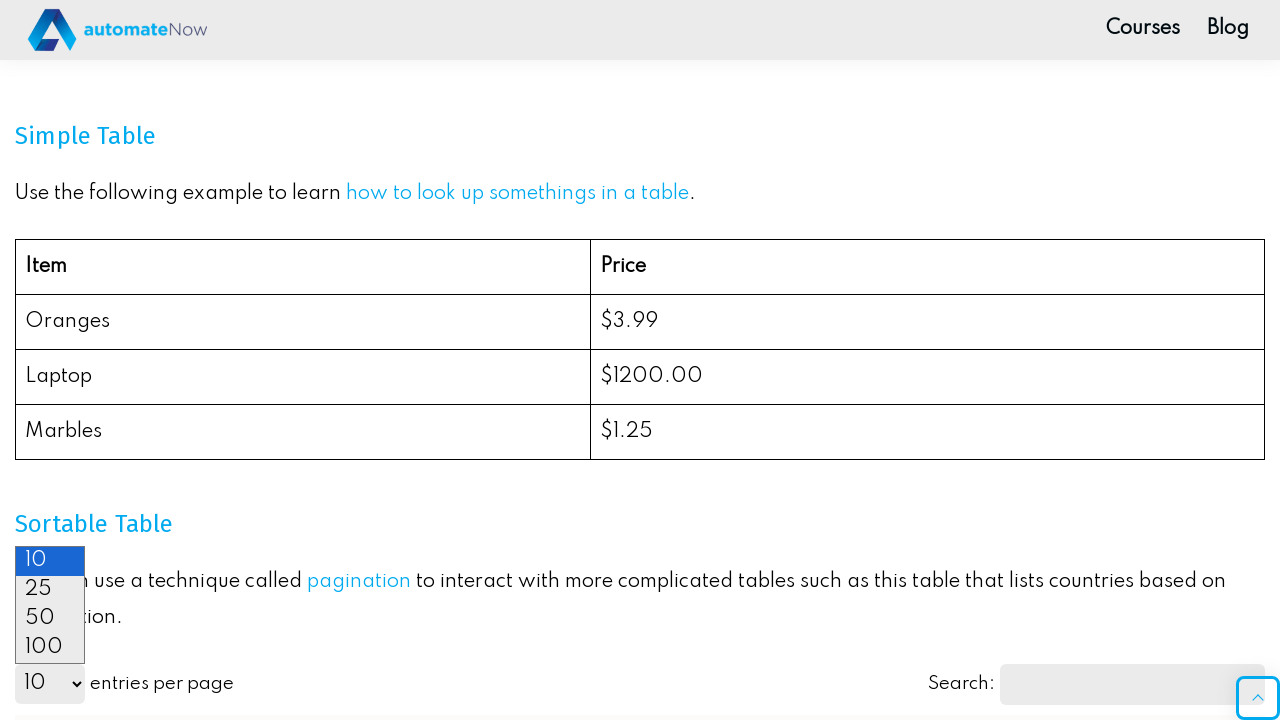

Selected 25 entries per page from dropdown on #dt-length-0
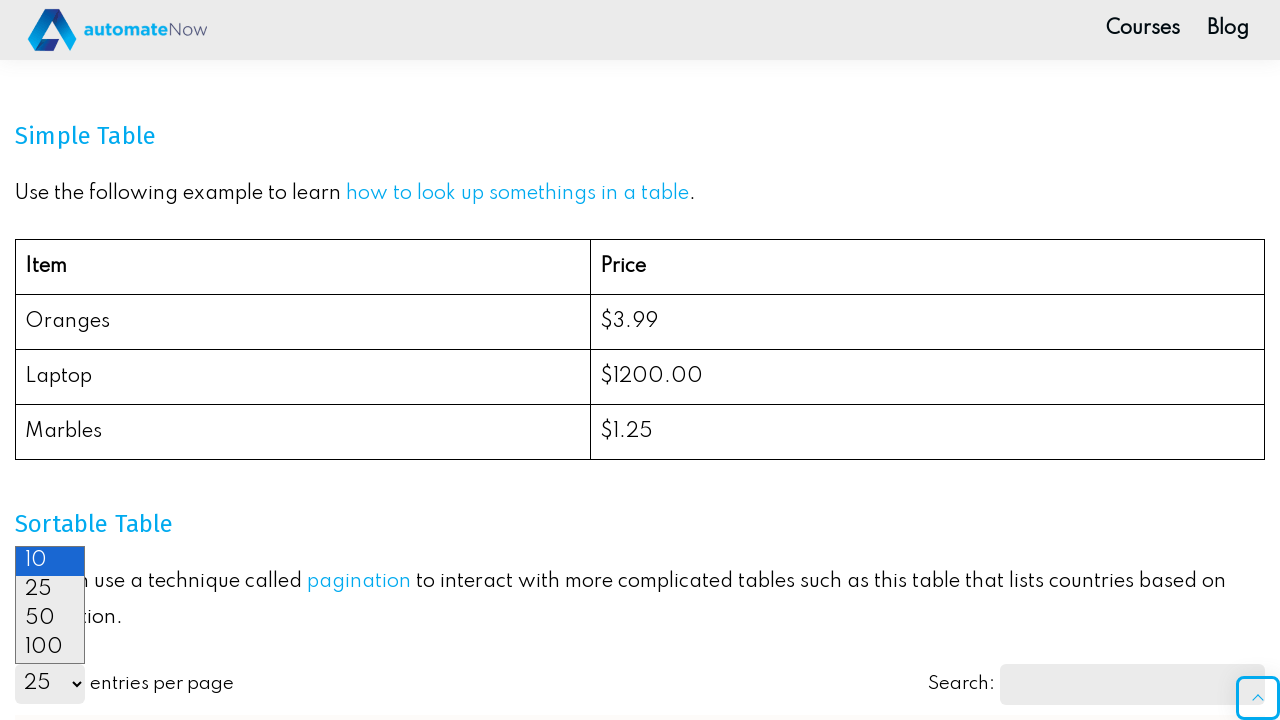

Clicked on table display length dropdown at (50, 684) on #dt-length-0
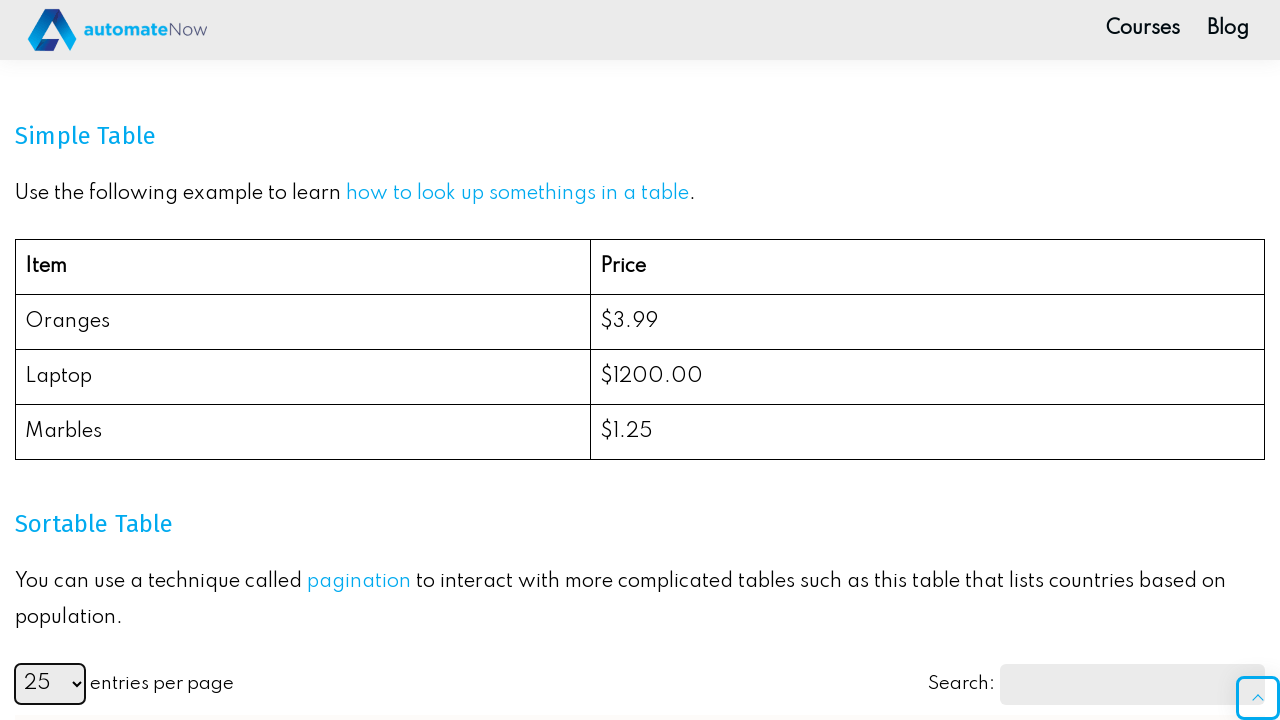

Selected 50 entries per page from dropdown on #dt-length-0
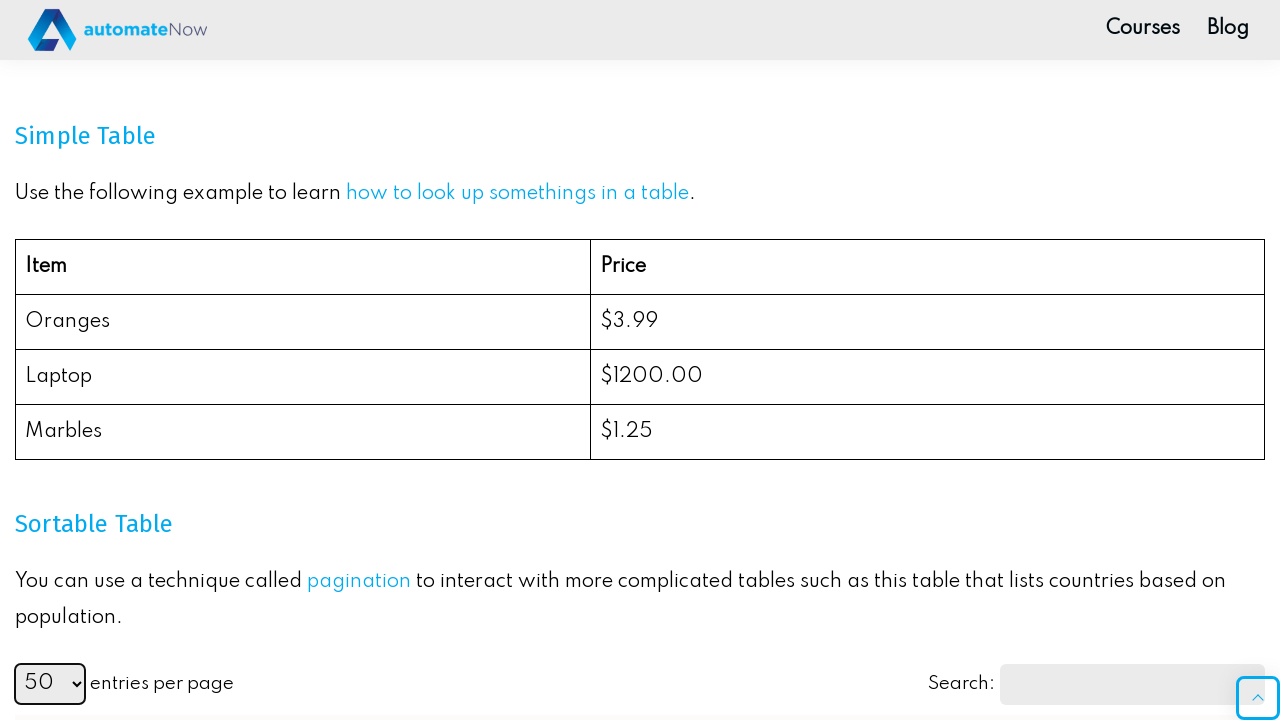

Clicked on table display length dropdown at (50, 684) on #dt-length-0
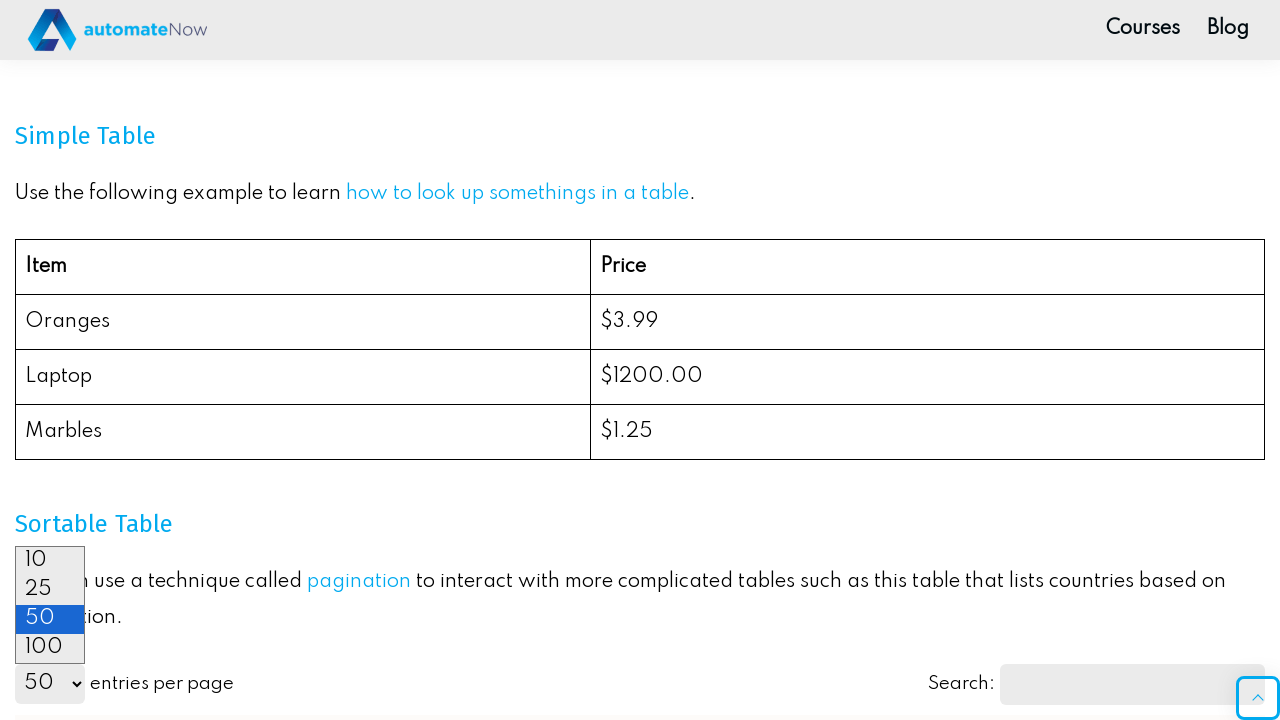

Selected 100 entries per page from dropdown on #dt-length-0
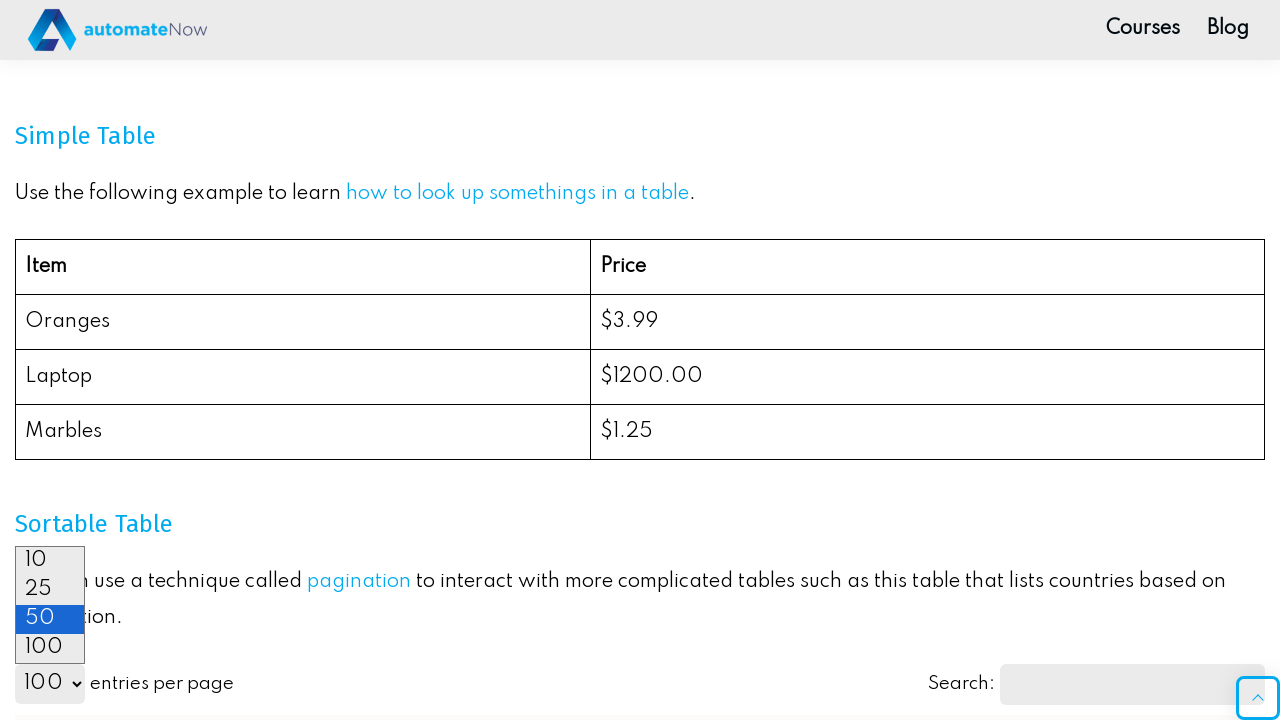

Clicked on table row 25, column 1 at (123, 361) on xpath=//table[@id='tablepress-1']/tbody/tr[25]/td
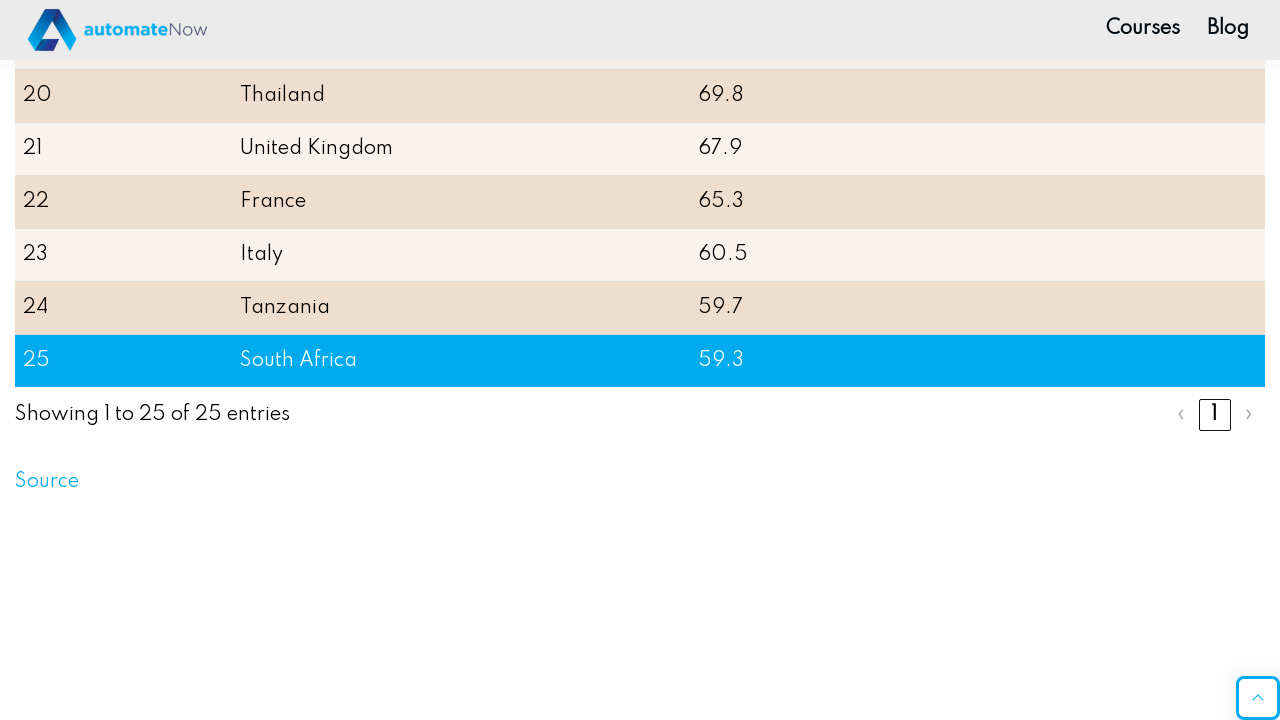

Clicked on table row 25, column 1 again at (123, 361) on xpath=//table[@id='tablepress-1']/tbody/tr[25]/td
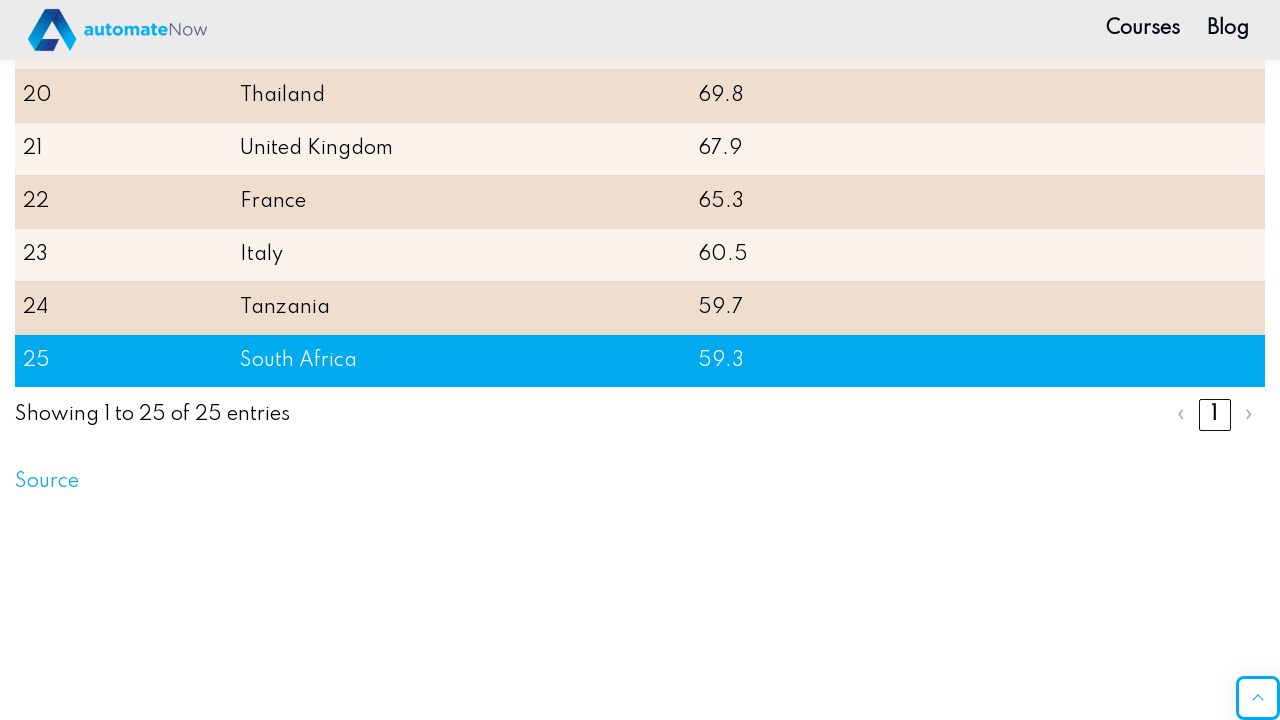

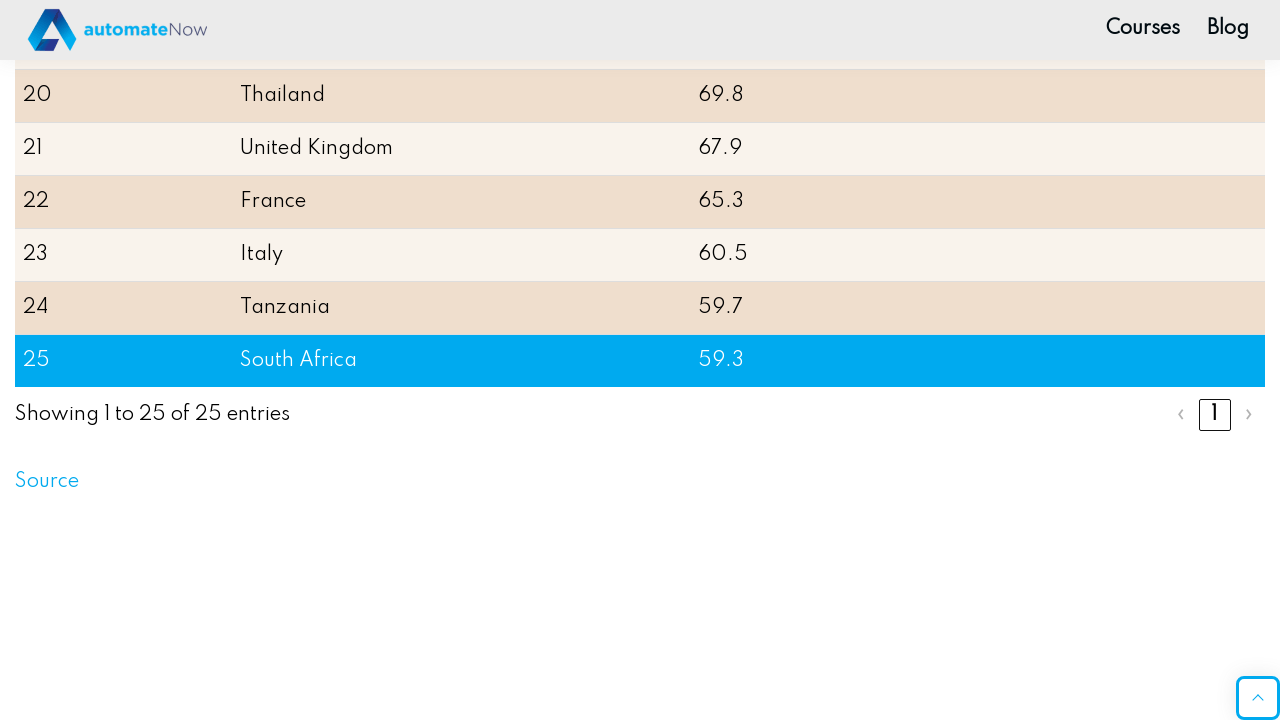